Tests navigation through Quick Links on ESPN NBA page by clicking each link, navigating back, and re-locating elements to demonstrate stale element handling pattern.

Starting URL: https://www.espn.in/nba/

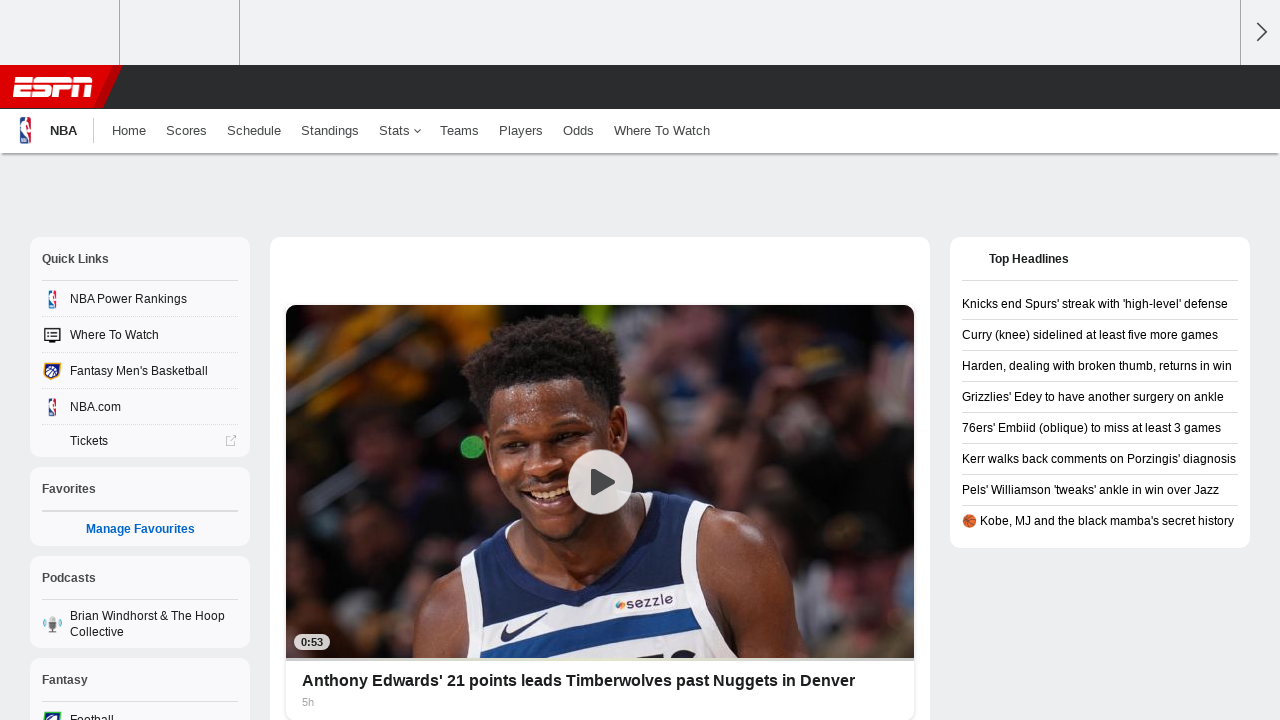

Located all Quick Links items on ESPN NBA page
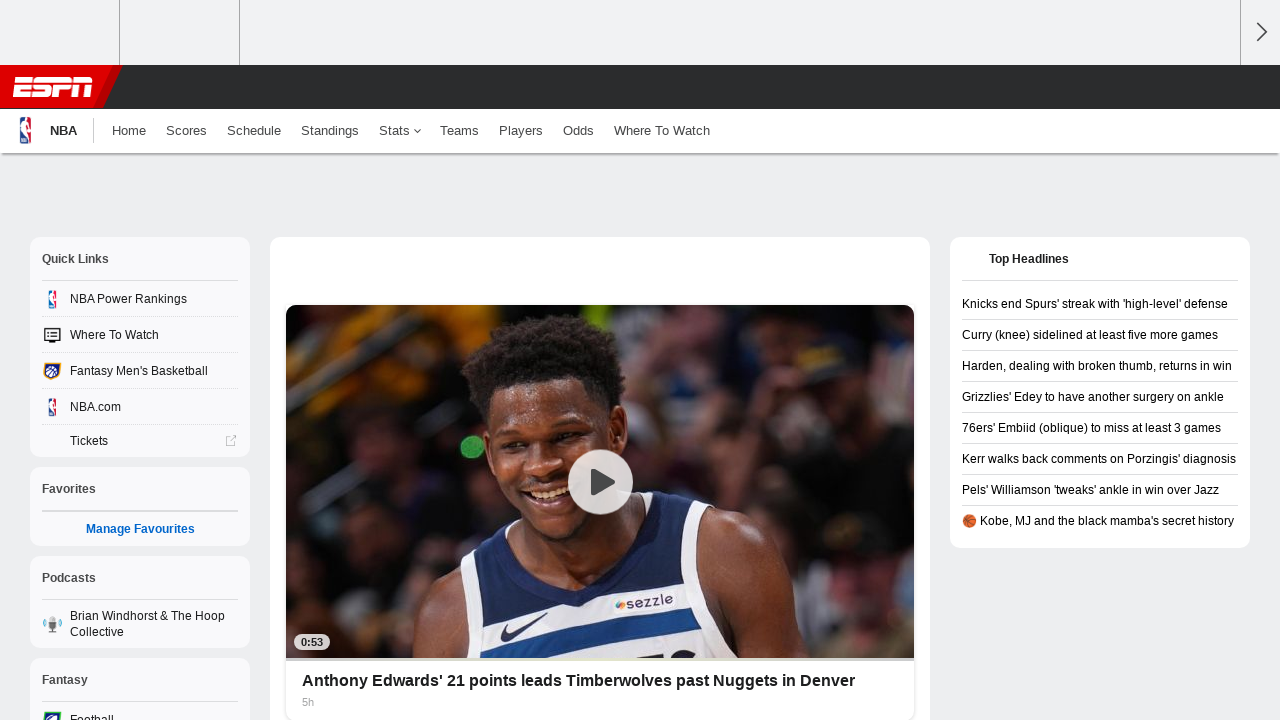

Found 5 Quick Links items
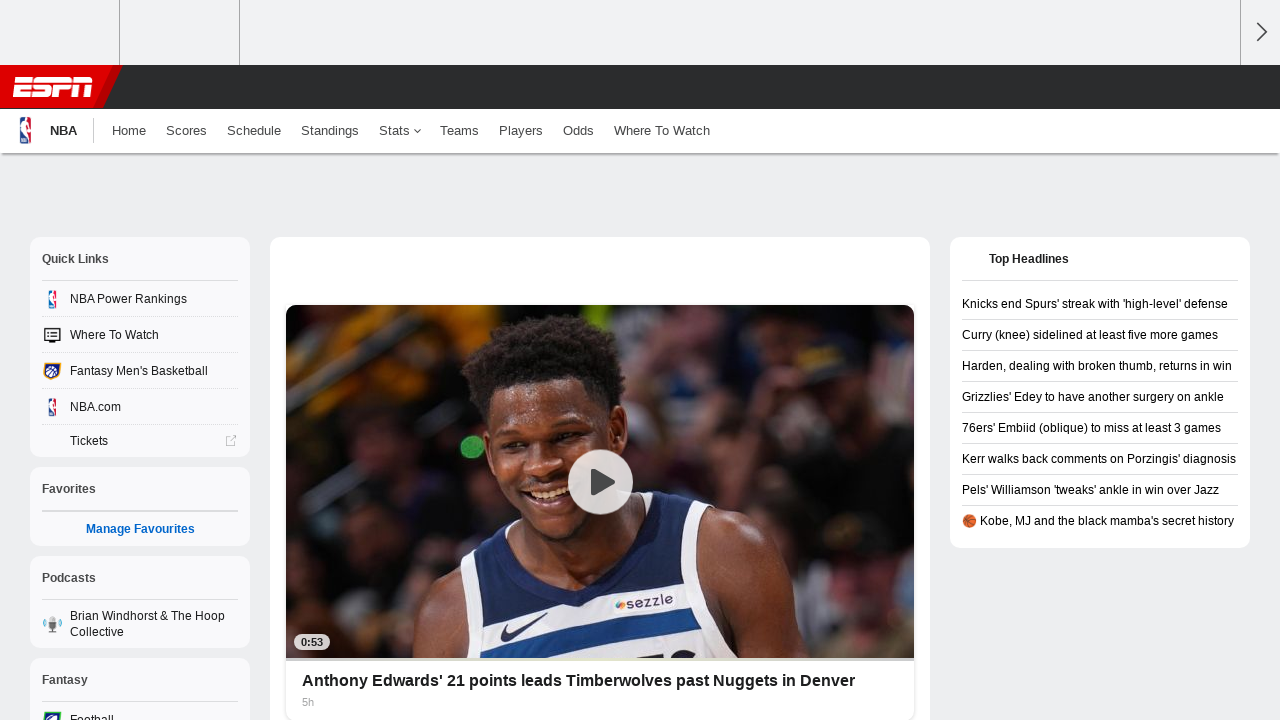

Re-located Quick Links items to avoid stale element reference (iteration 1/5)
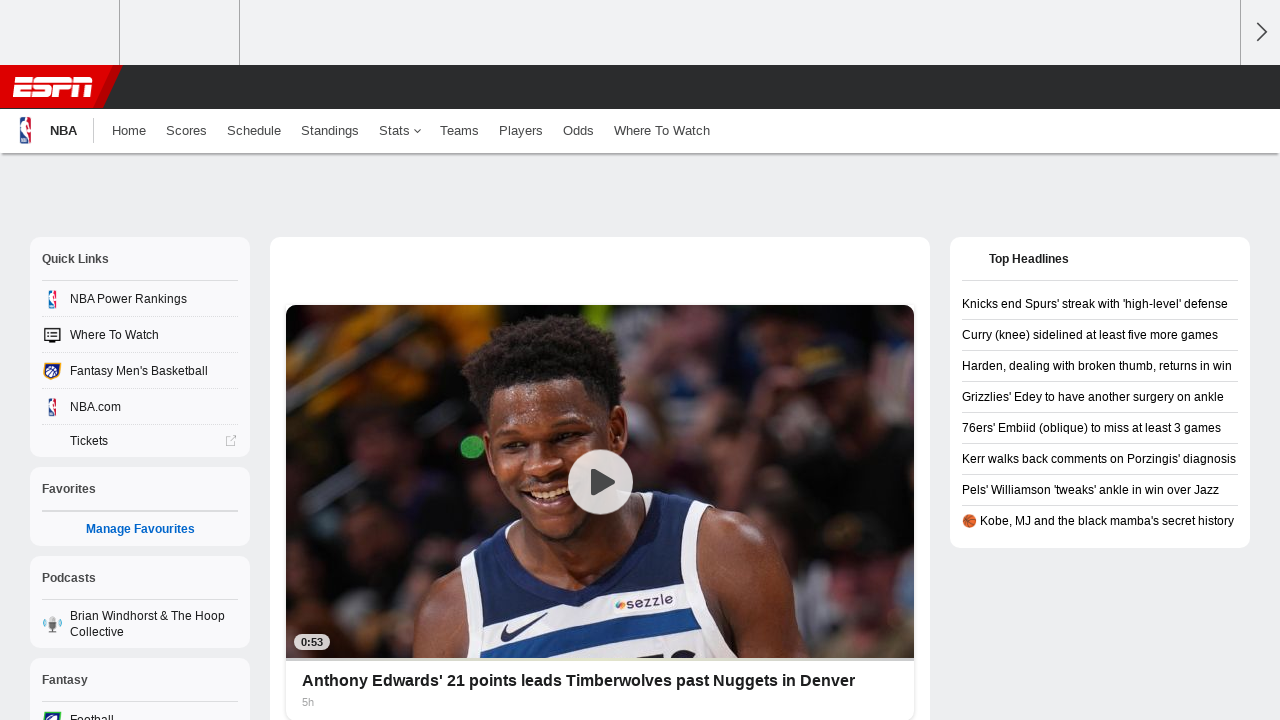

Clicked Quick Link item 1 at (401, 360) on (//h2[text()='Quick Links']//parent::header//following-sibling::ul)[last()]/li >
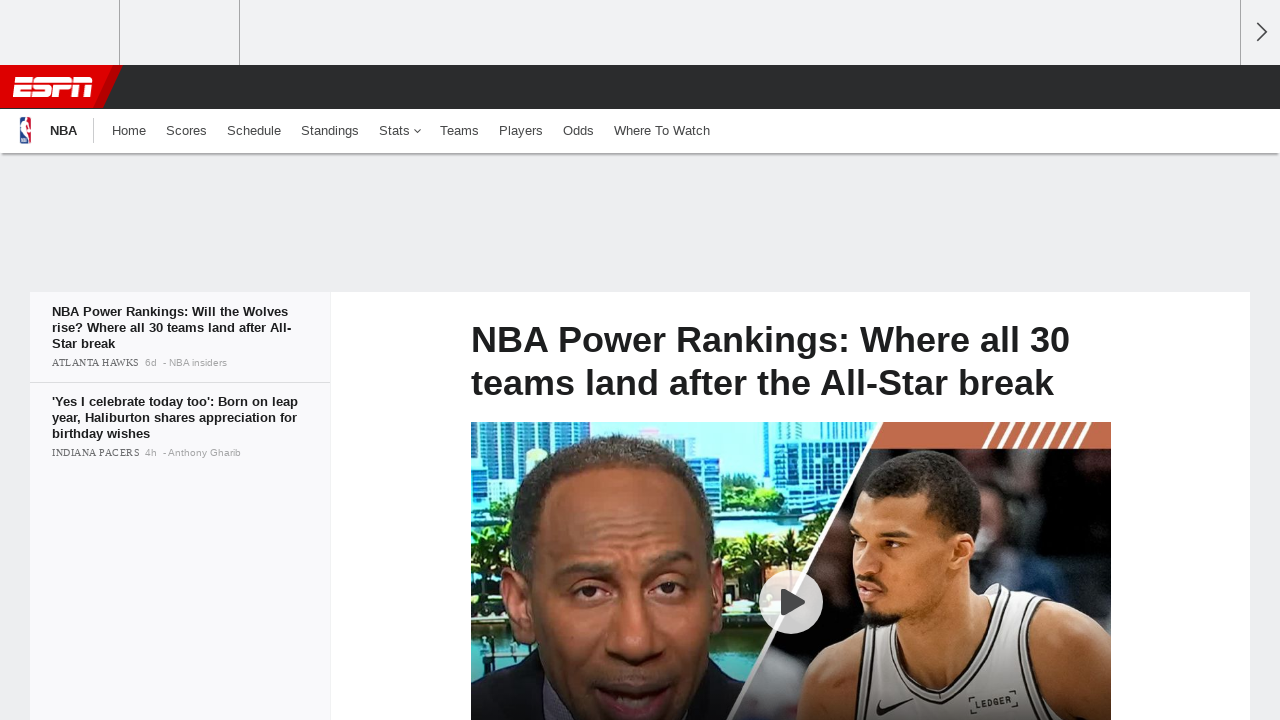

Page loaded after clicking Quick Link item 1
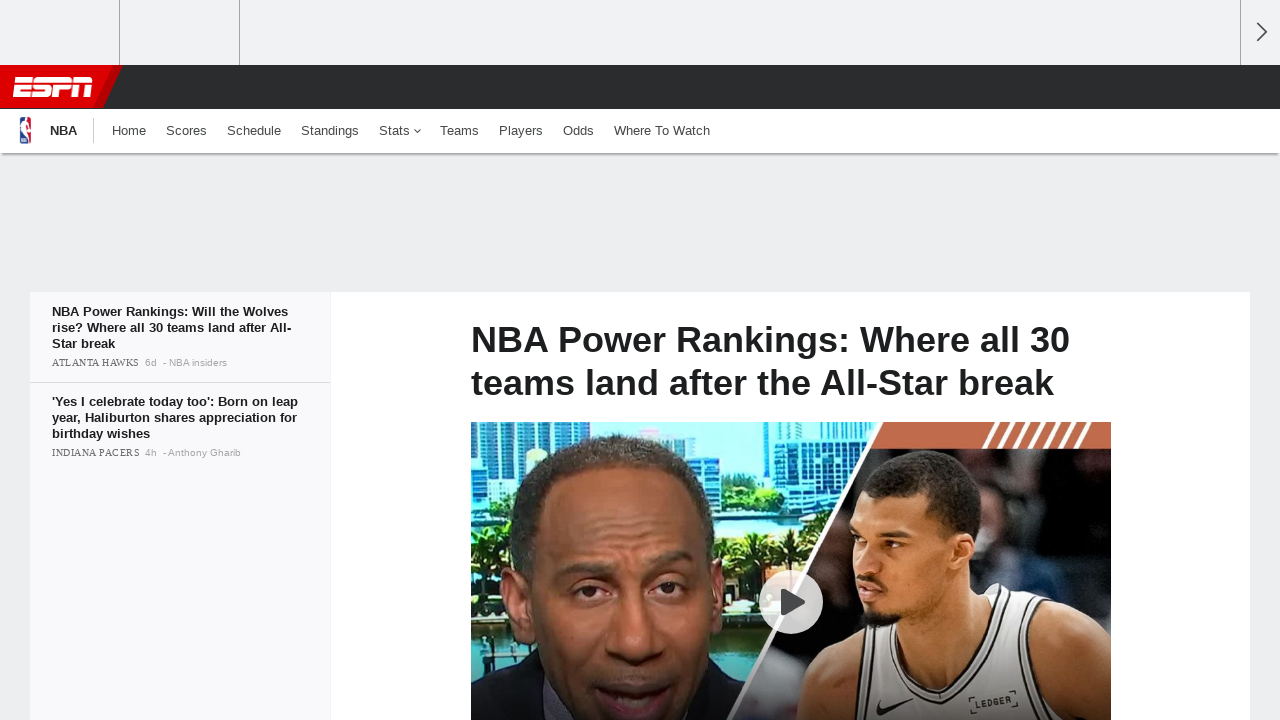

Navigated back to ESPN NBA page from Quick Link item 1
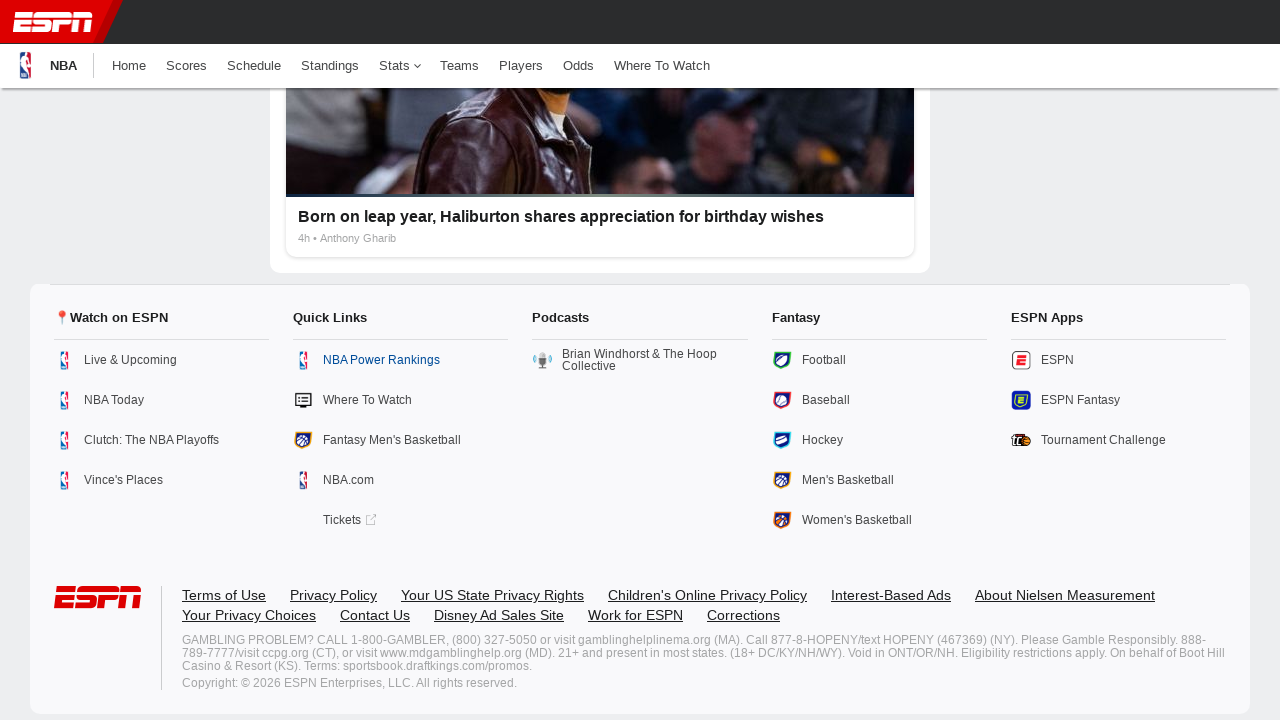

NBA page reloaded after navigating back (iteration 1/5 complete)
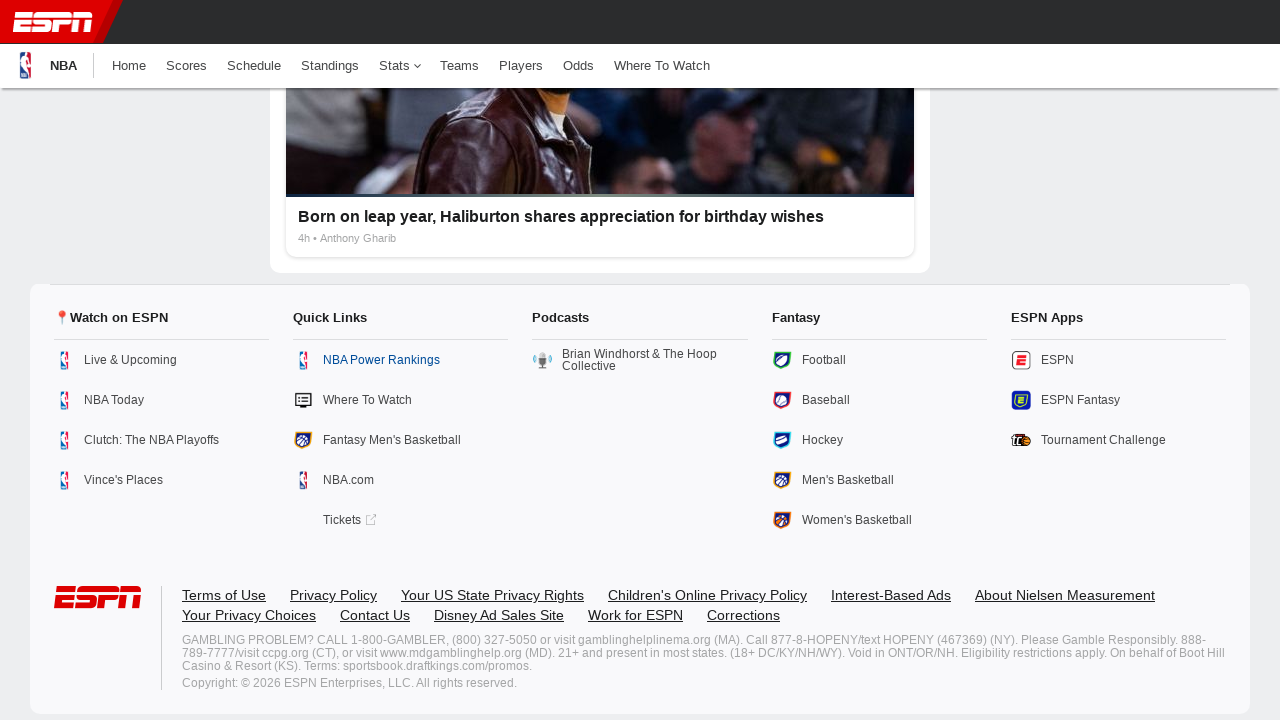

Re-located Quick Links items to avoid stale element reference (iteration 2/5)
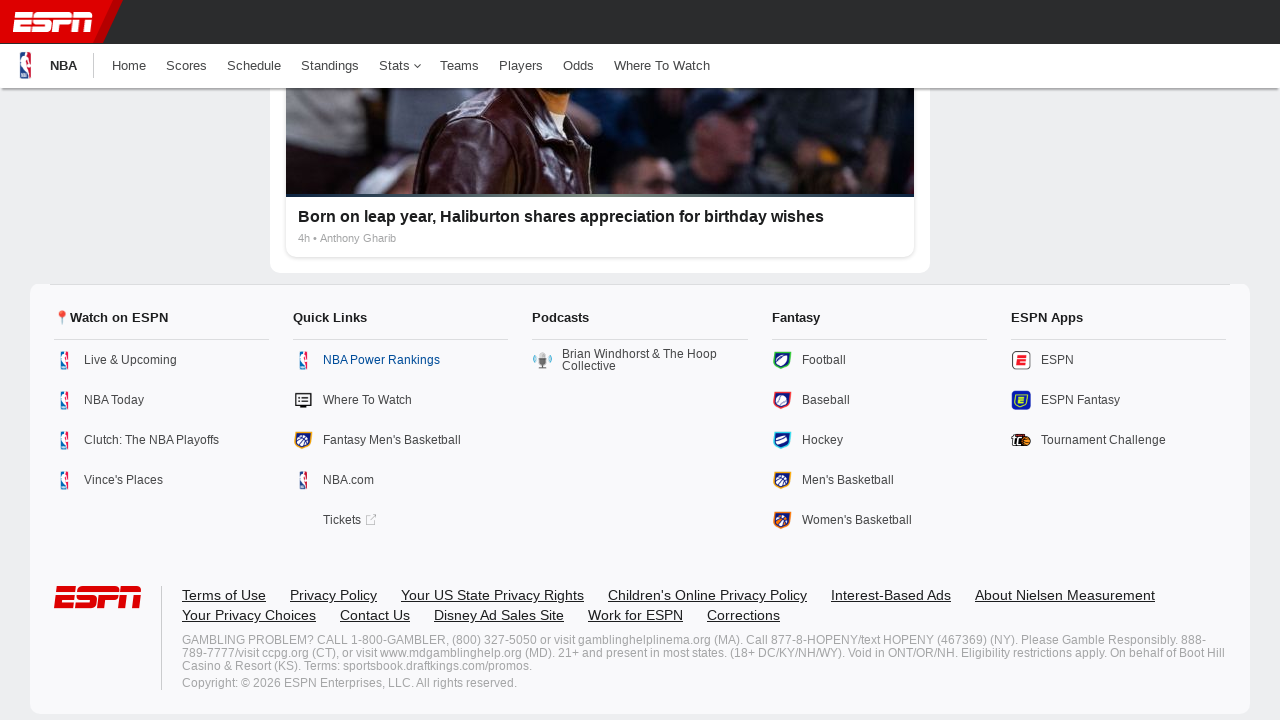

Clicked Quick Link item 2 at (401, 400) on (//h2[text()='Quick Links']//parent::header//following-sibling::ul)[last()]/li >
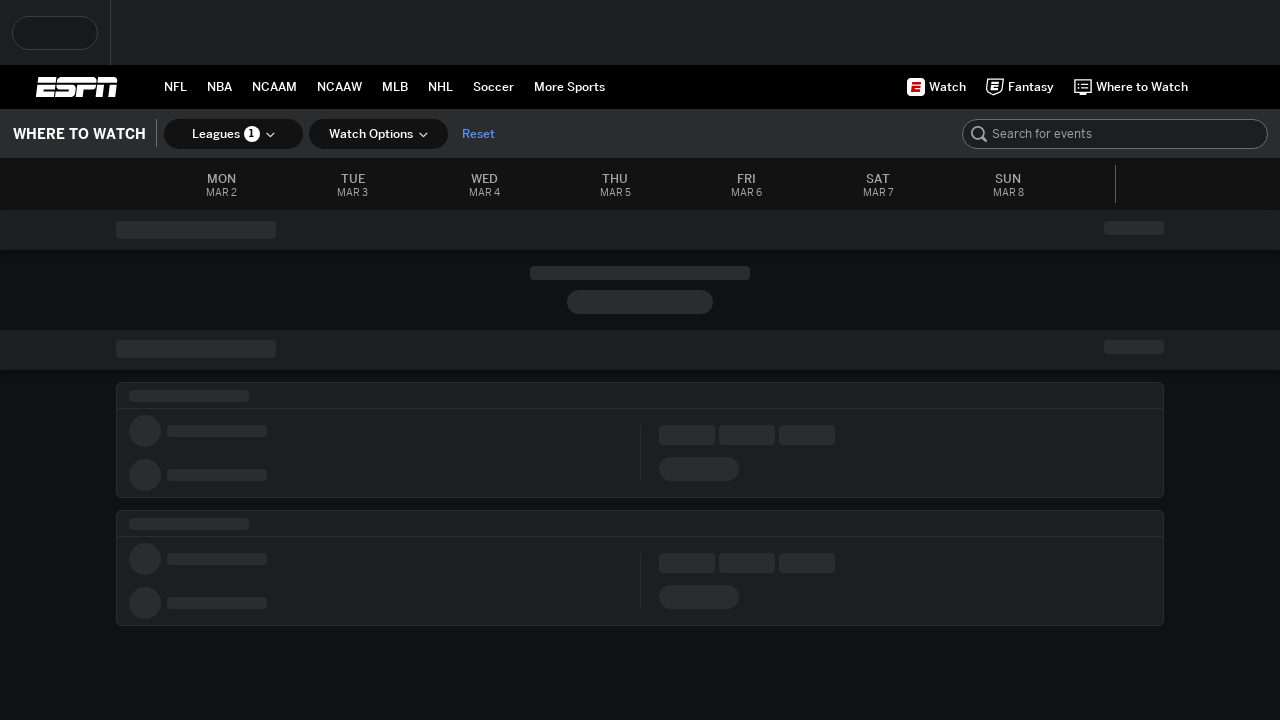

Page loaded after clicking Quick Link item 2
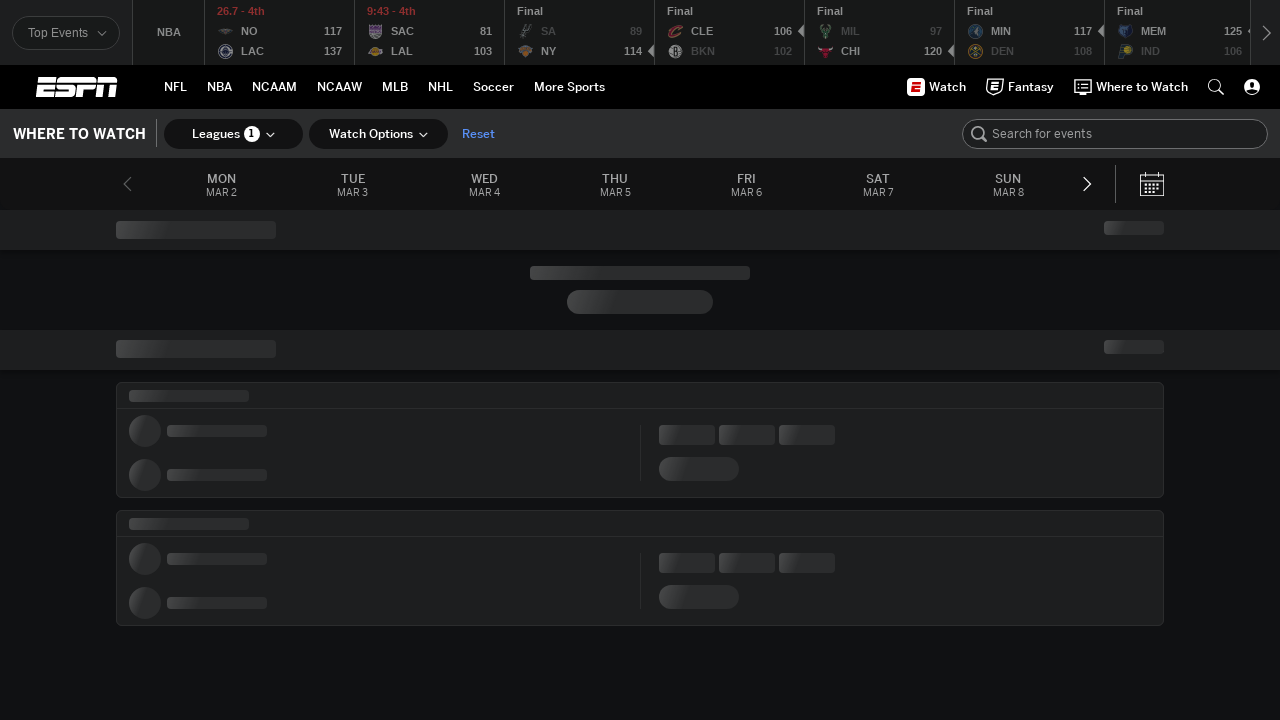

Navigated back to ESPN NBA page from Quick Link item 2
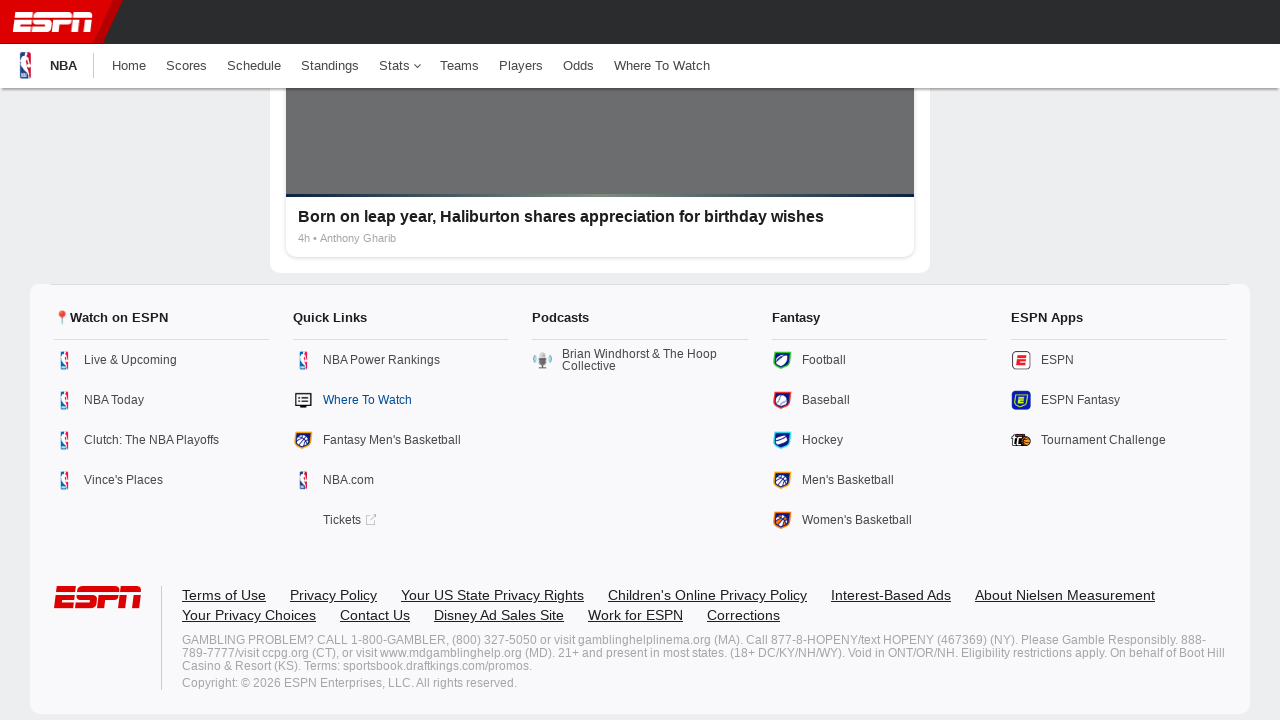

NBA page reloaded after navigating back (iteration 2/5 complete)
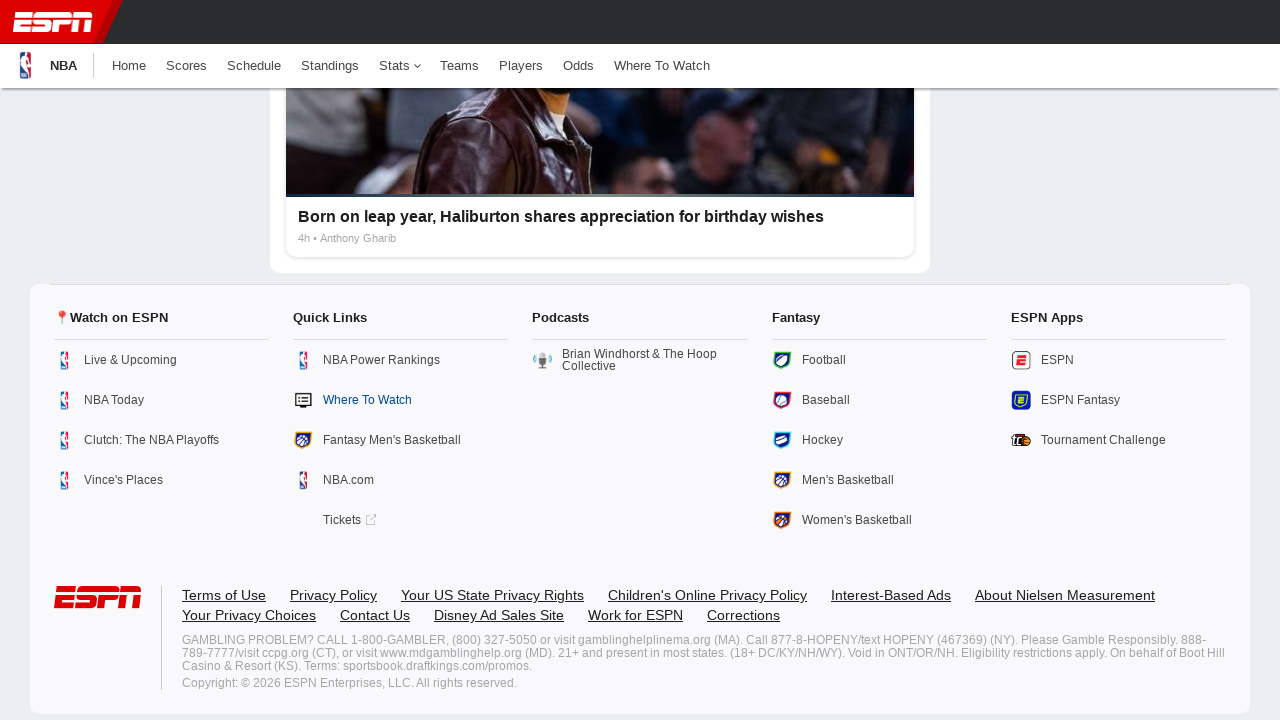

Re-located Quick Links items to avoid stale element reference (iteration 3/5)
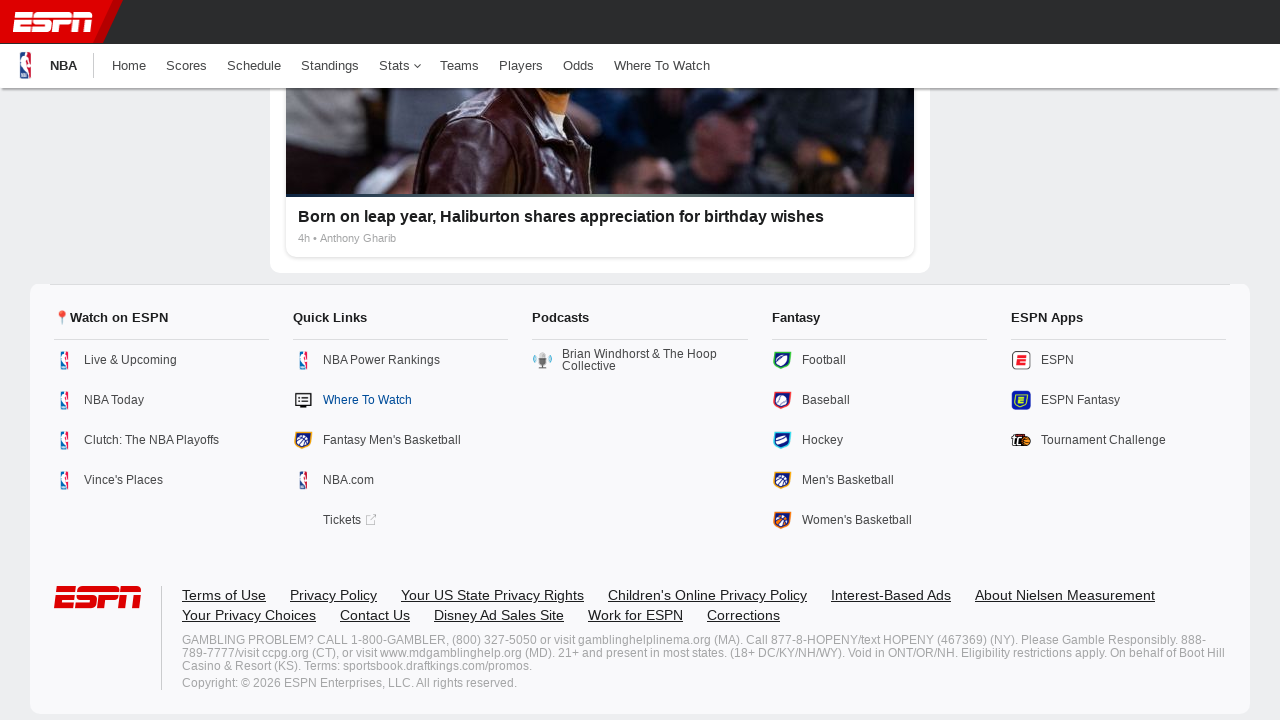

Clicked Quick Link item 3 at (401, 440) on (//h2[text()='Quick Links']//parent::header//following-sibling::ul)[last()]/li >
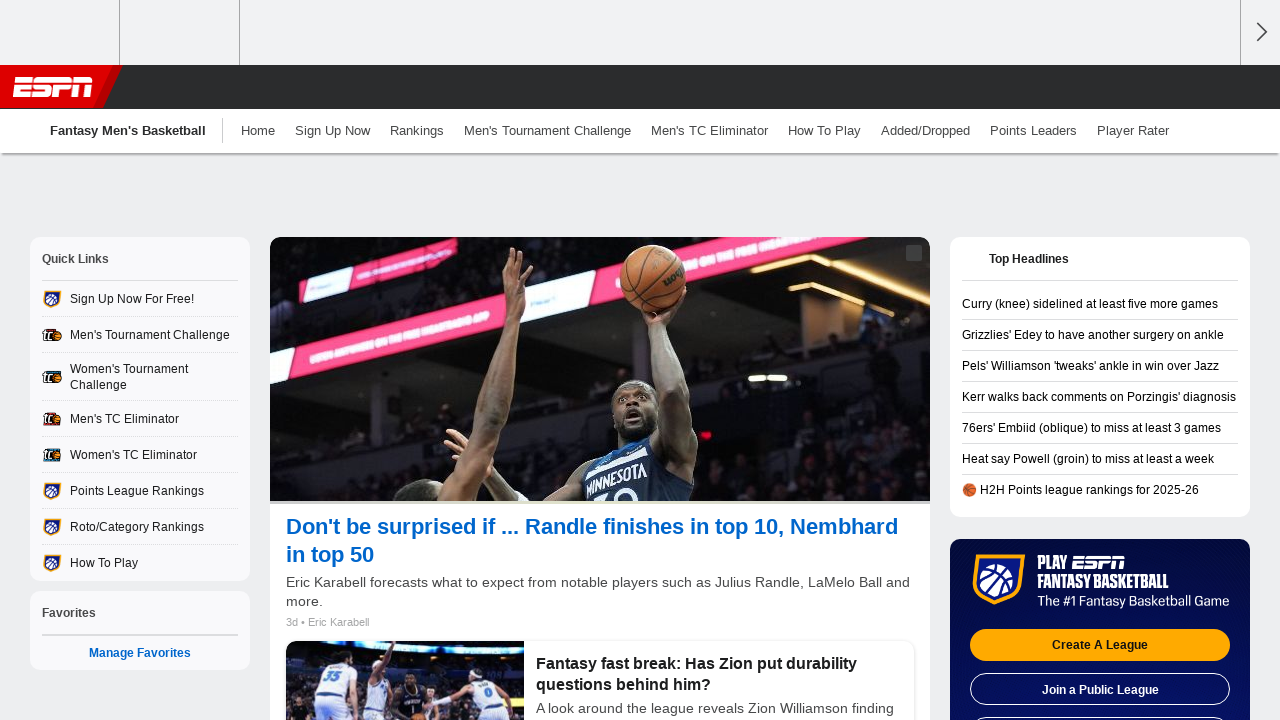

Page loaded after clicking Quick Link item 3
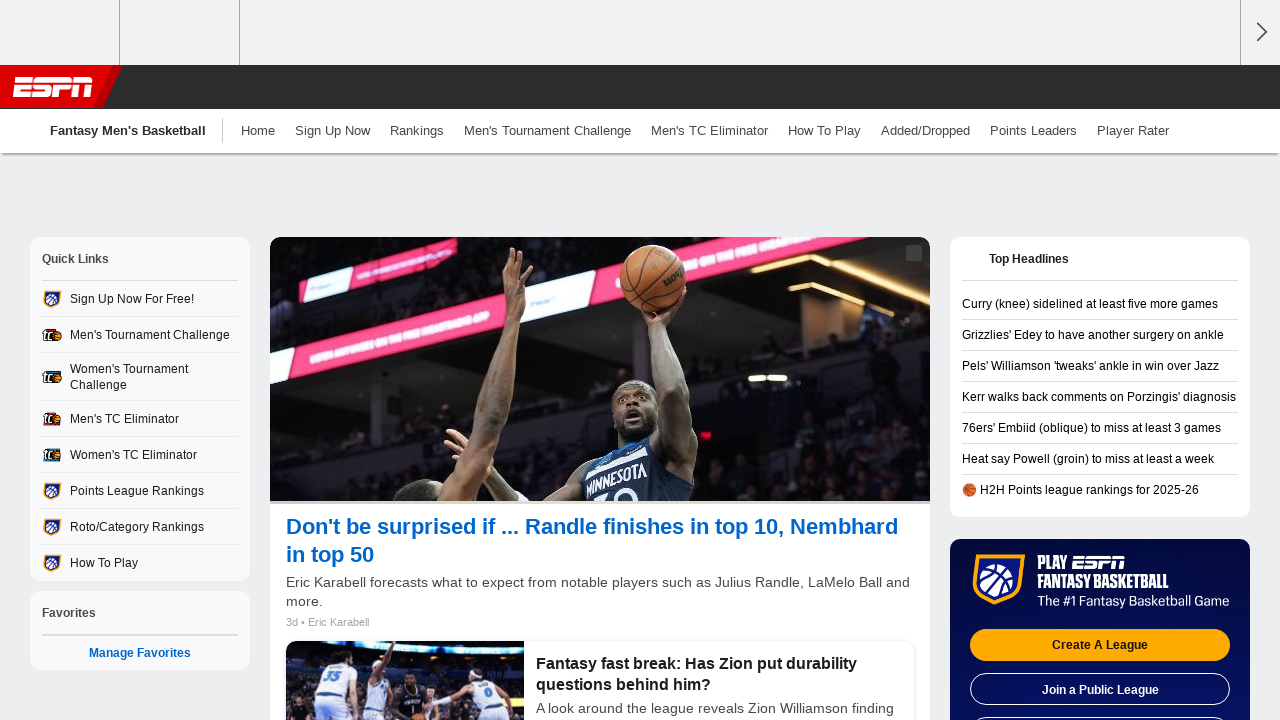

Navigated back to ESPN NBA page from Quick Link item 3
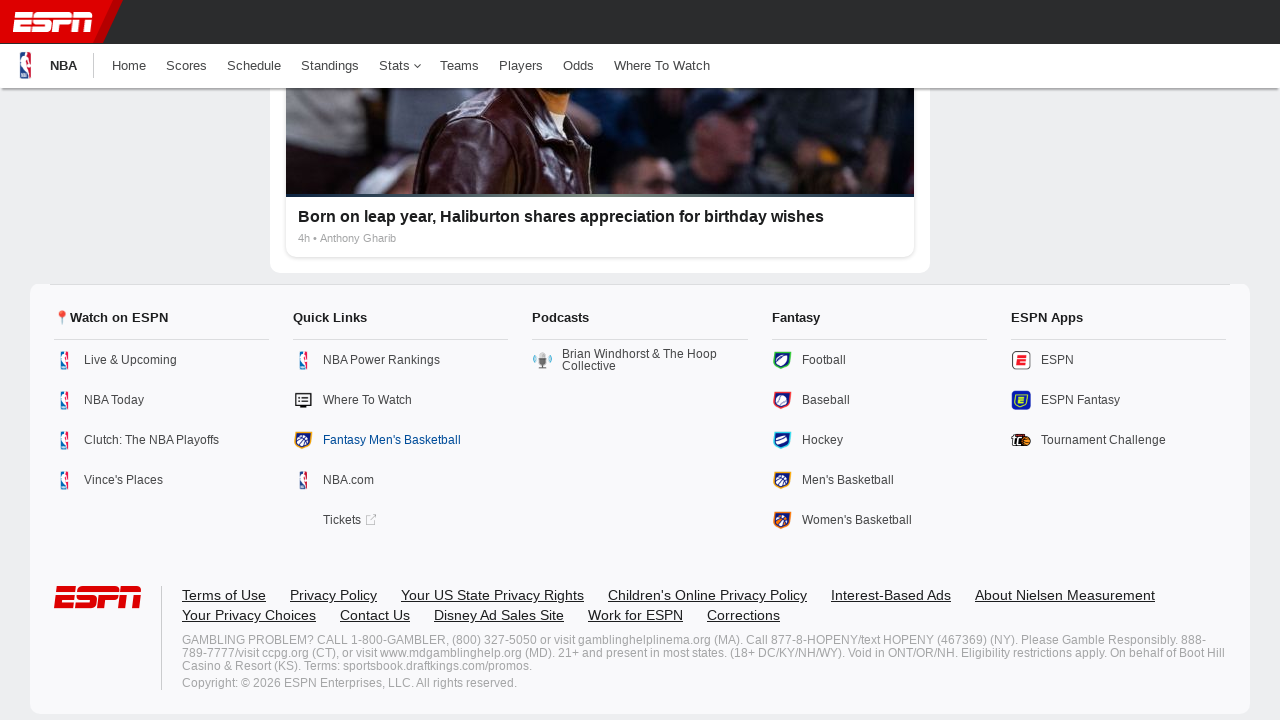

NBA page reloaded after navigating back (iteration 3/5 complete)
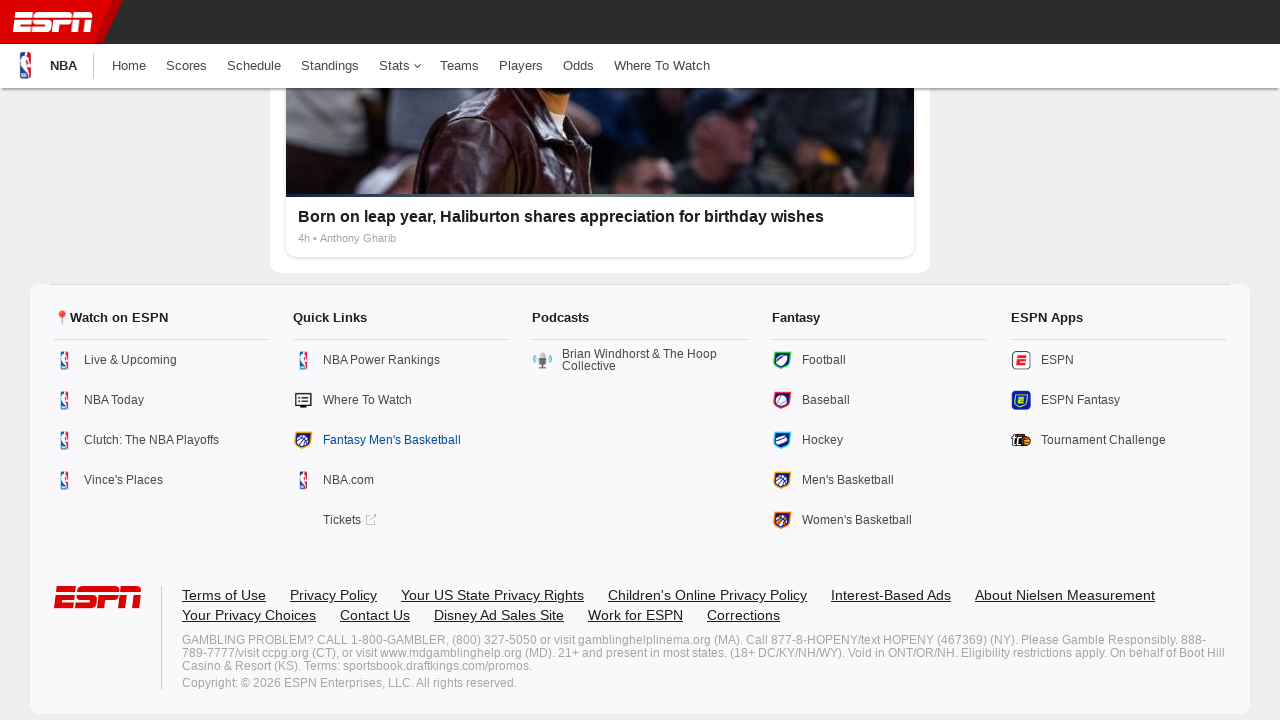

Re-located Quick Links items to avoid stale element reference (iteration 4/5)
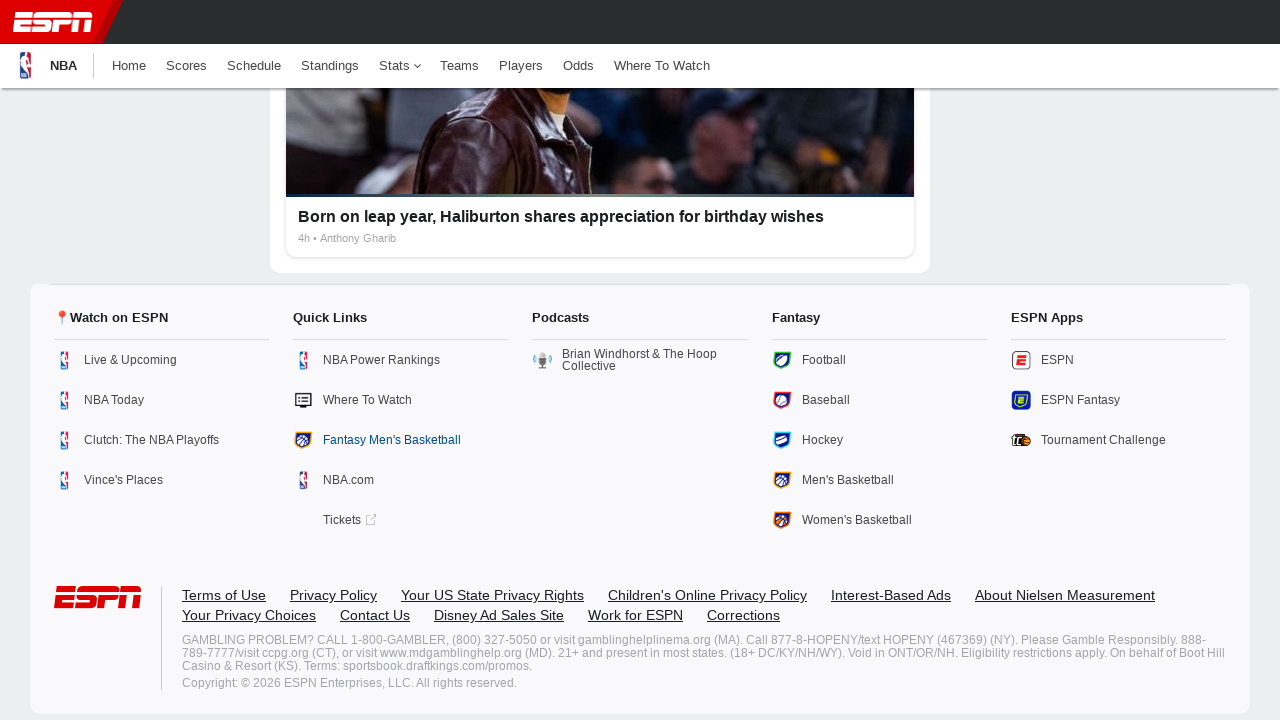

Clicked Quick Link item 4 at (401, 480) on (//h2[text()='Quick Links']//parent::header//following-sibling::ul)[last()]/li >
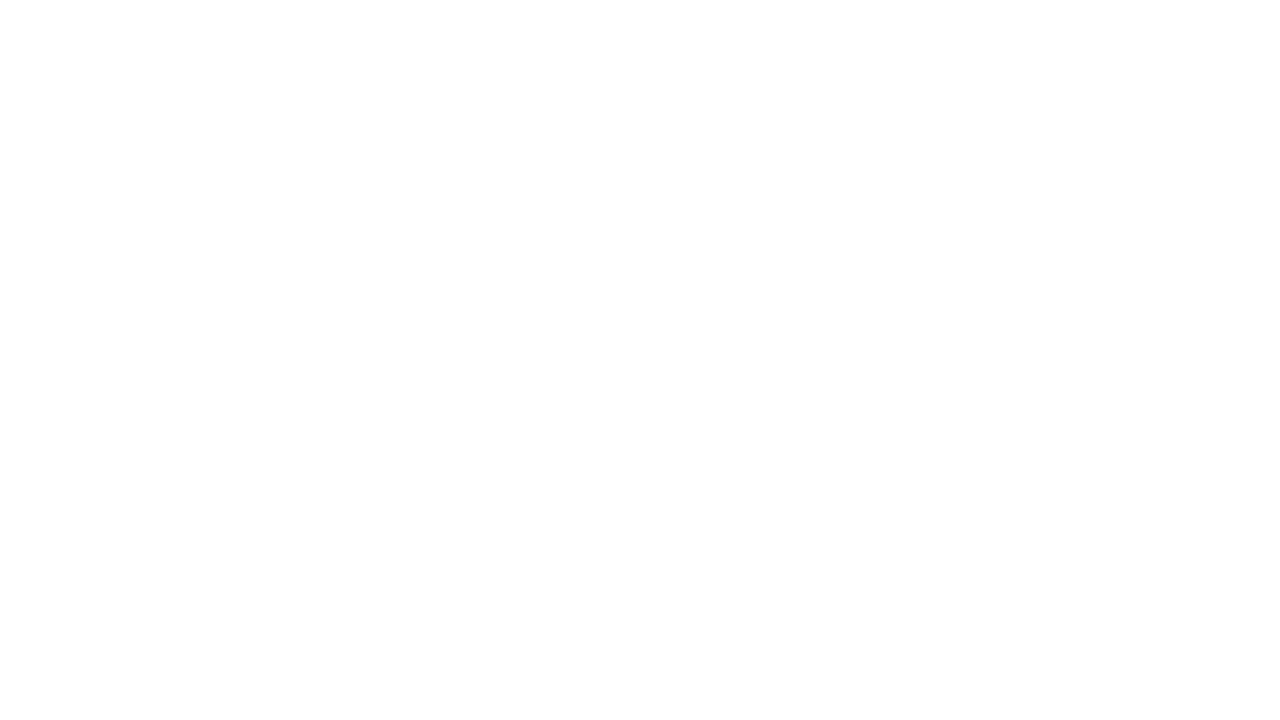

Page loaded after clicking Quick Link item 4
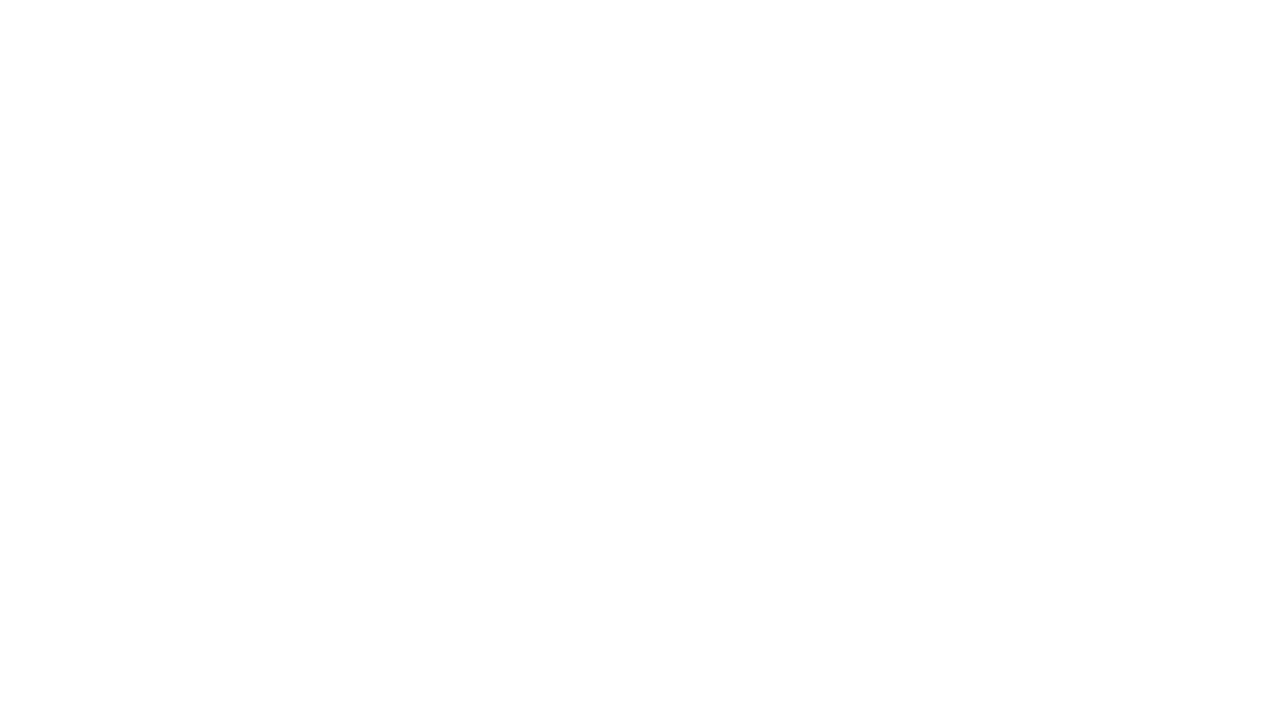

Navigated back to ESPN NBA page from Quick Link item 4
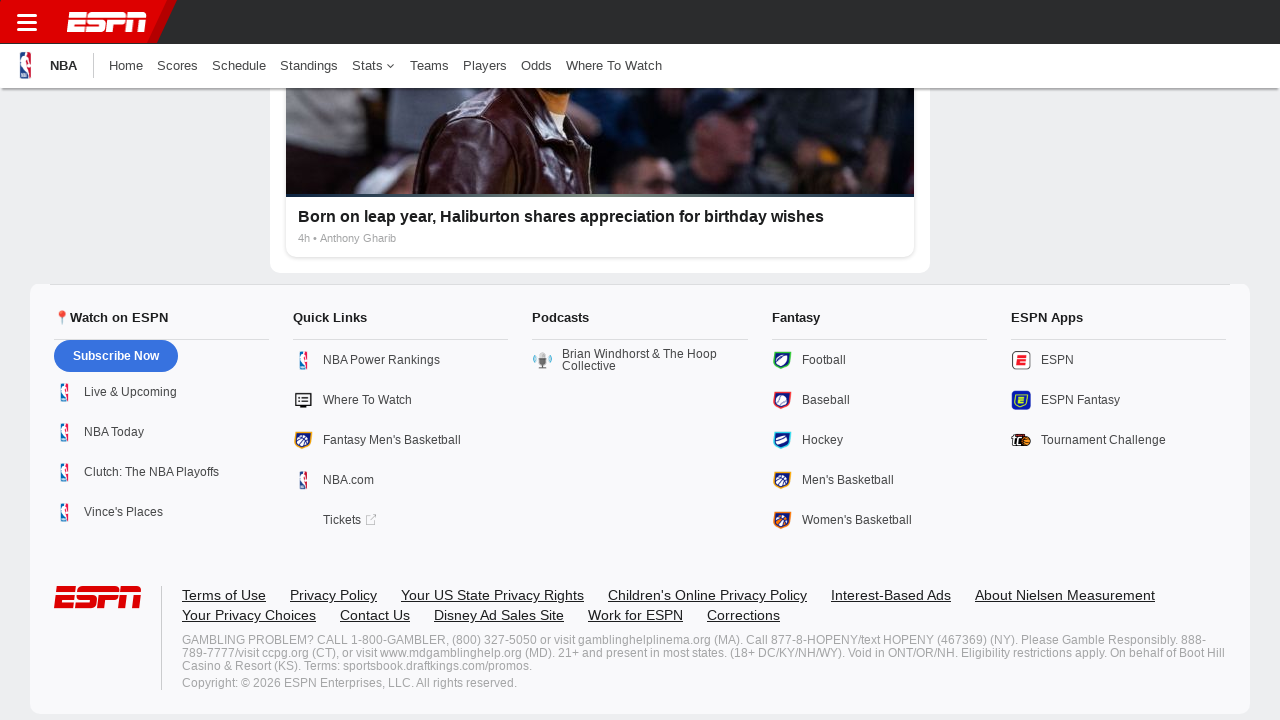

NBA page reloaded after navigating back (iteration 4/5 complete)
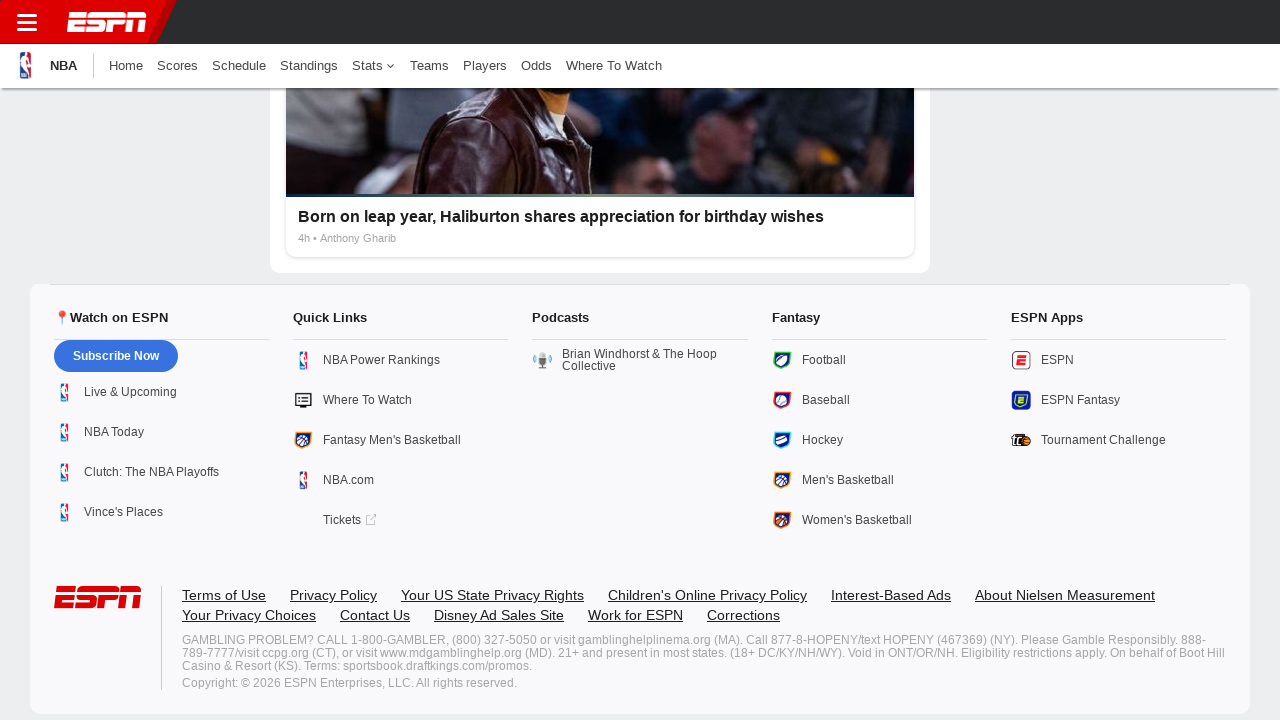

Re-located Quick Links items to avoid stale element reference (iteration 5/5)
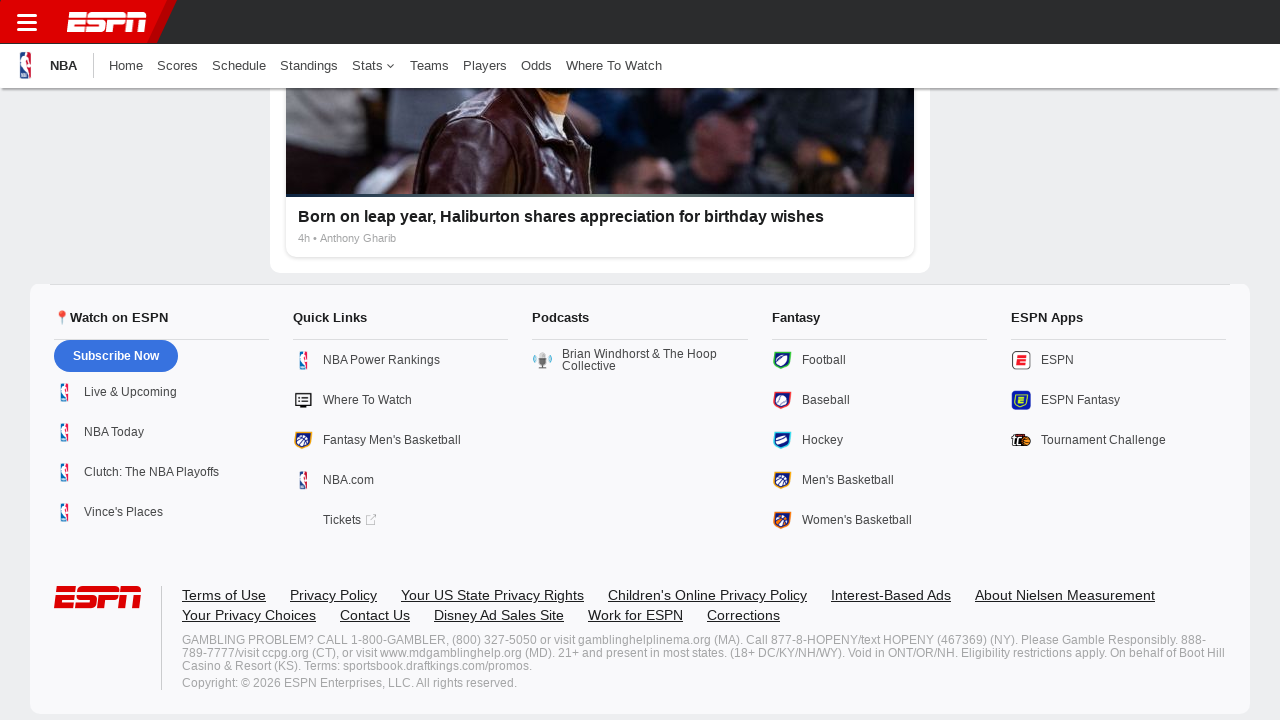

Clicked Quick Link item 5 at (401, 520) on (//h2[text()='Quick Links']//parent::header//following-sibling::ul)[last()]/li >
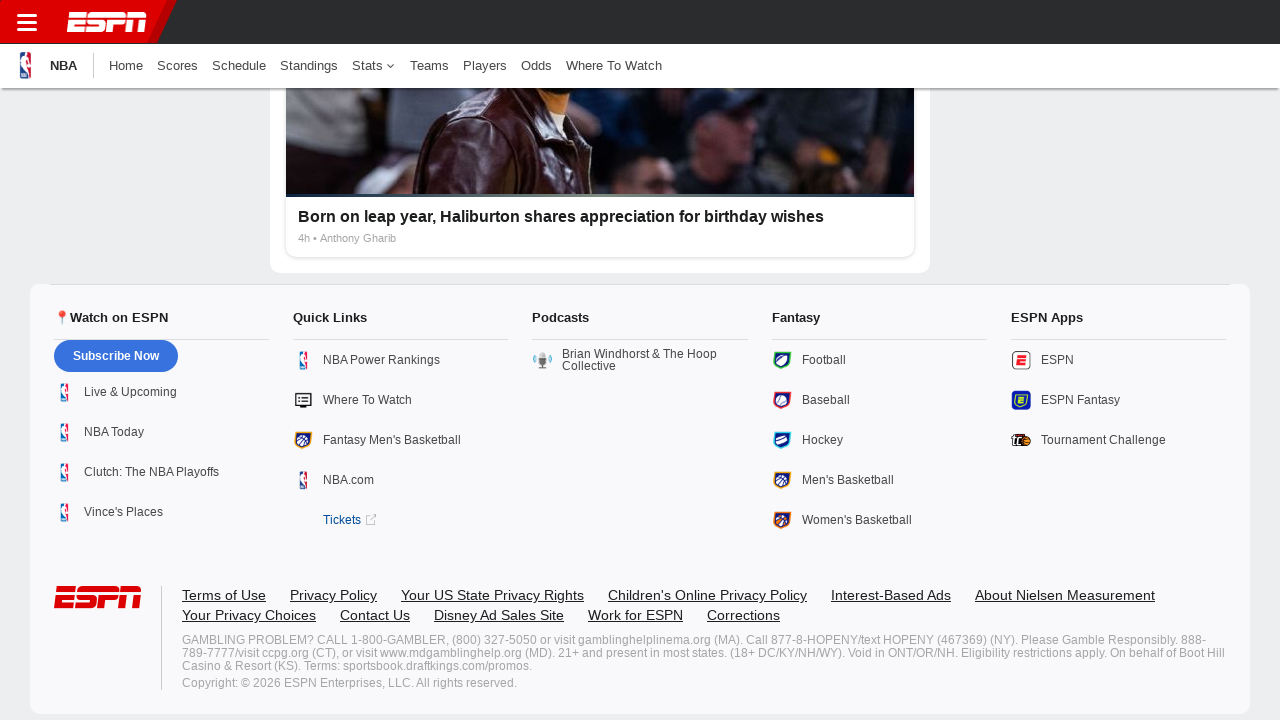

Page loaded after clicking Quick Link item 5
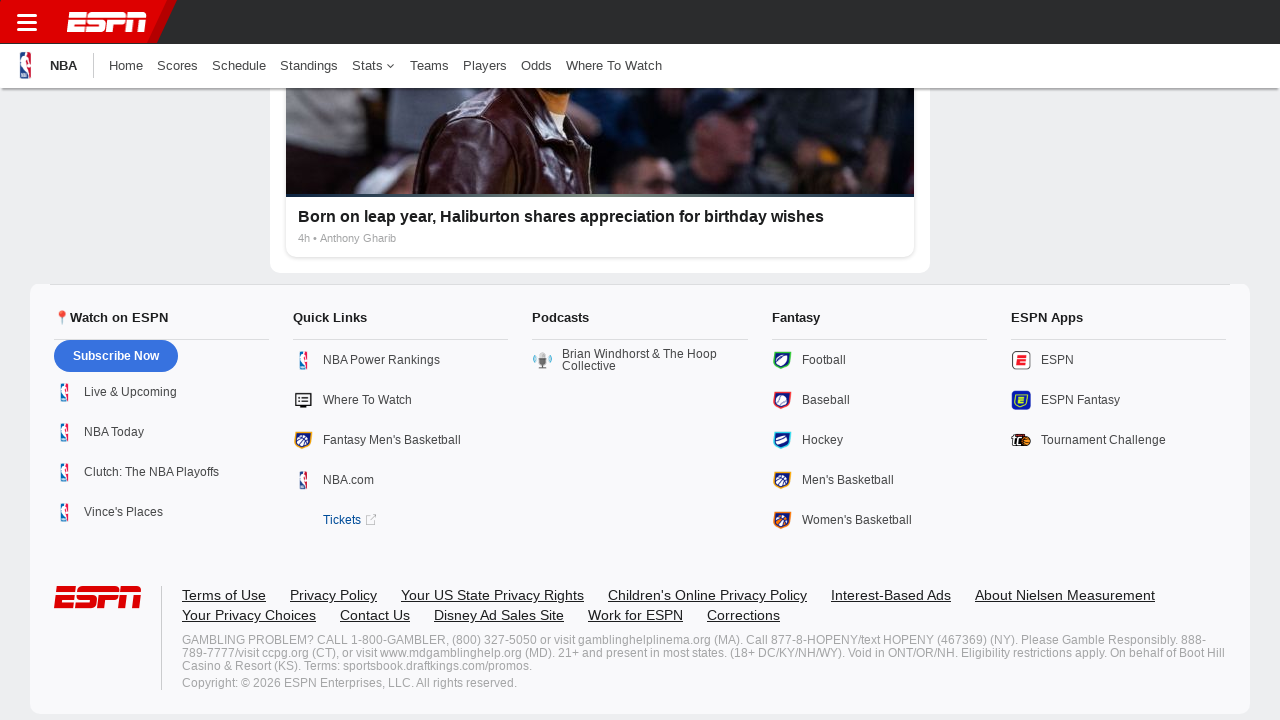

Navigated back to ESPN NBA page from Quick Link item 5
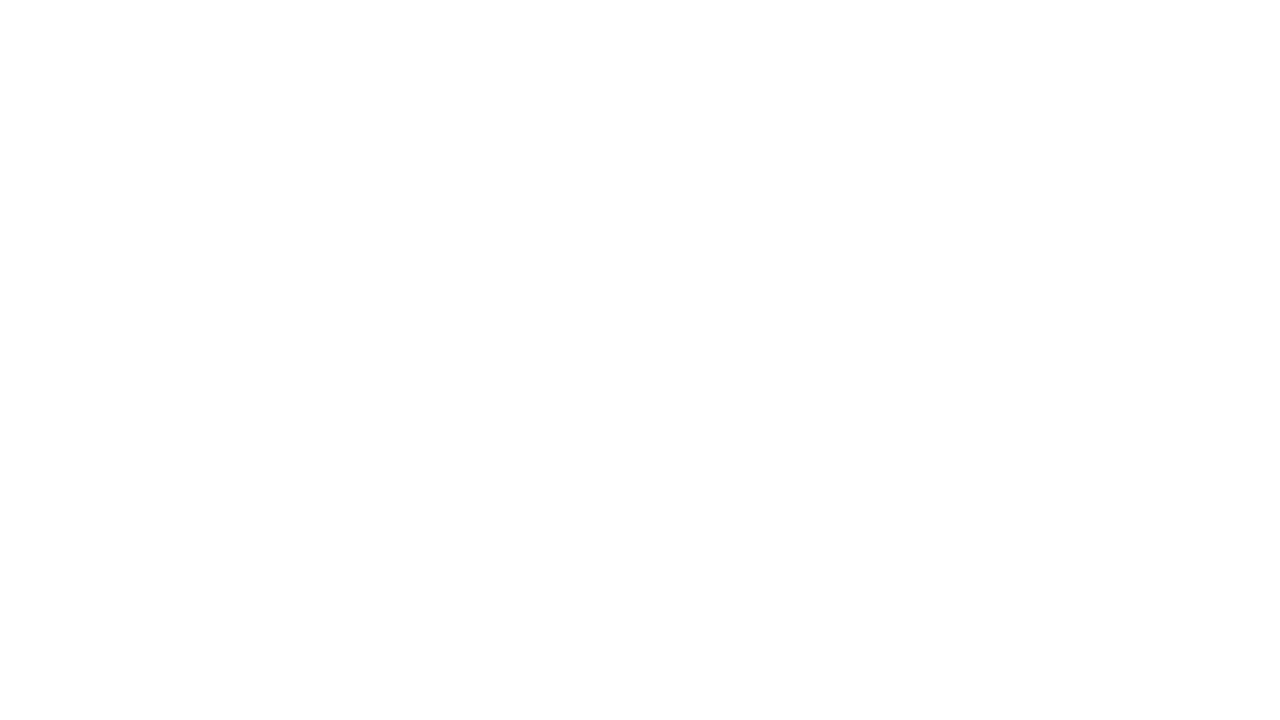

NBA page reloaded after navigating back (iteration 5/5 complete)
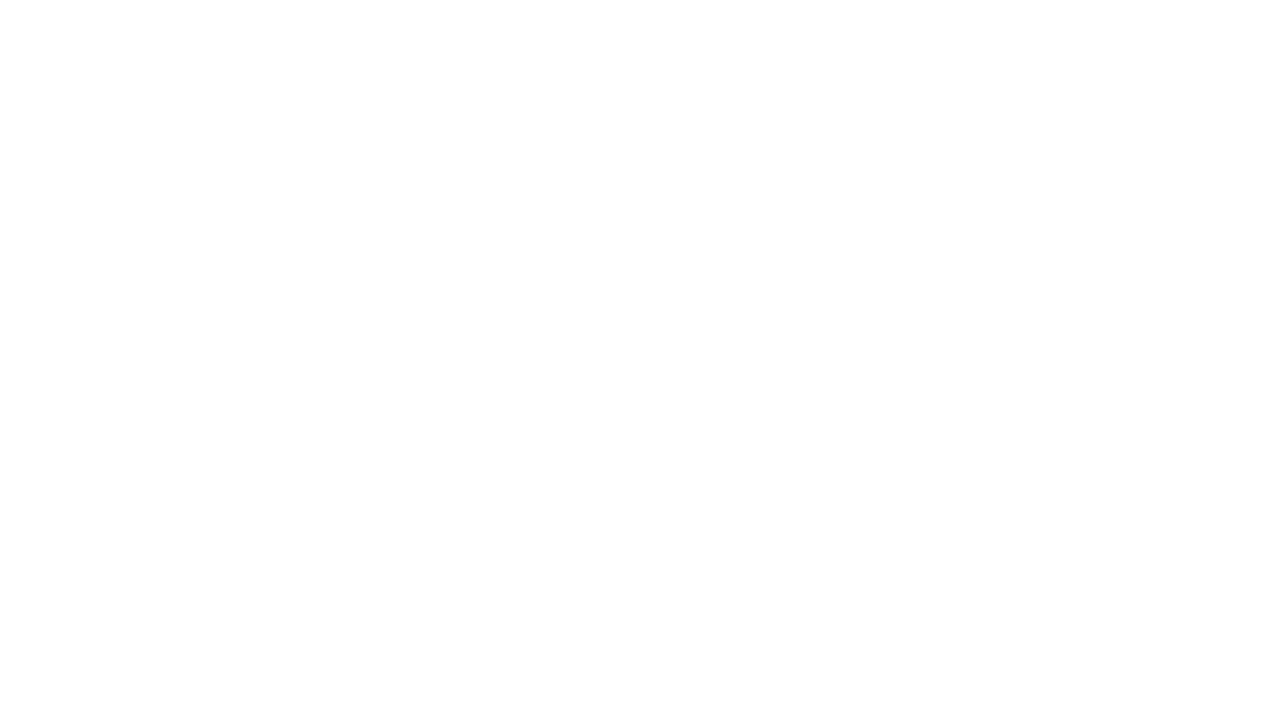

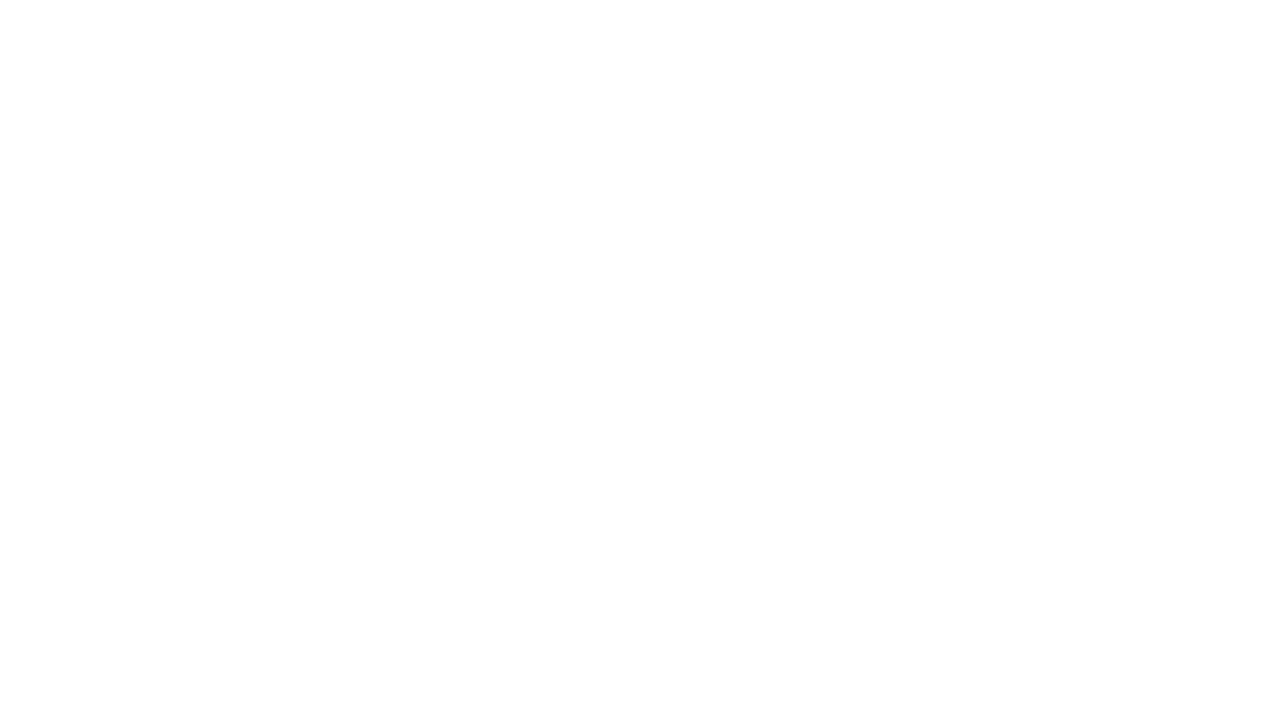